Tests mortgage loan calculator by entering a purchase price, calculating the loan, and verifying that payment results are displayed

Starting URL: https://www.mlcalc.com

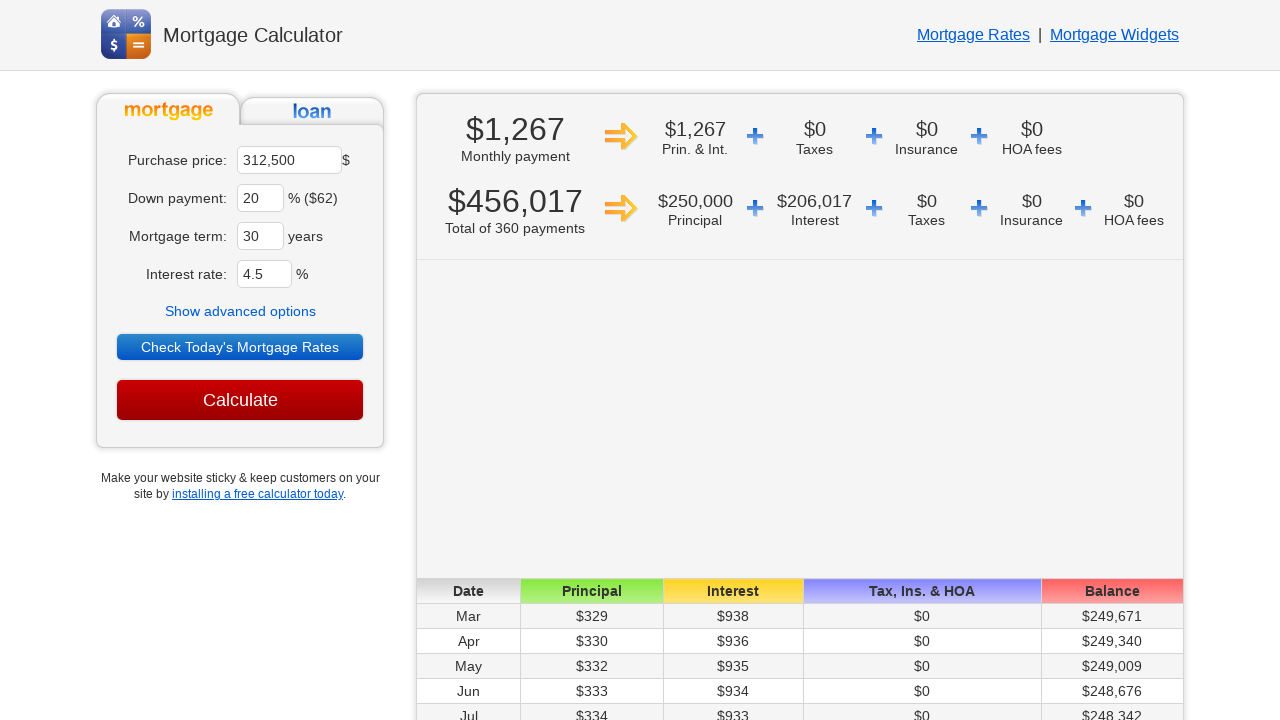

Cleared auto-populated purchase price field on input[name='ma']
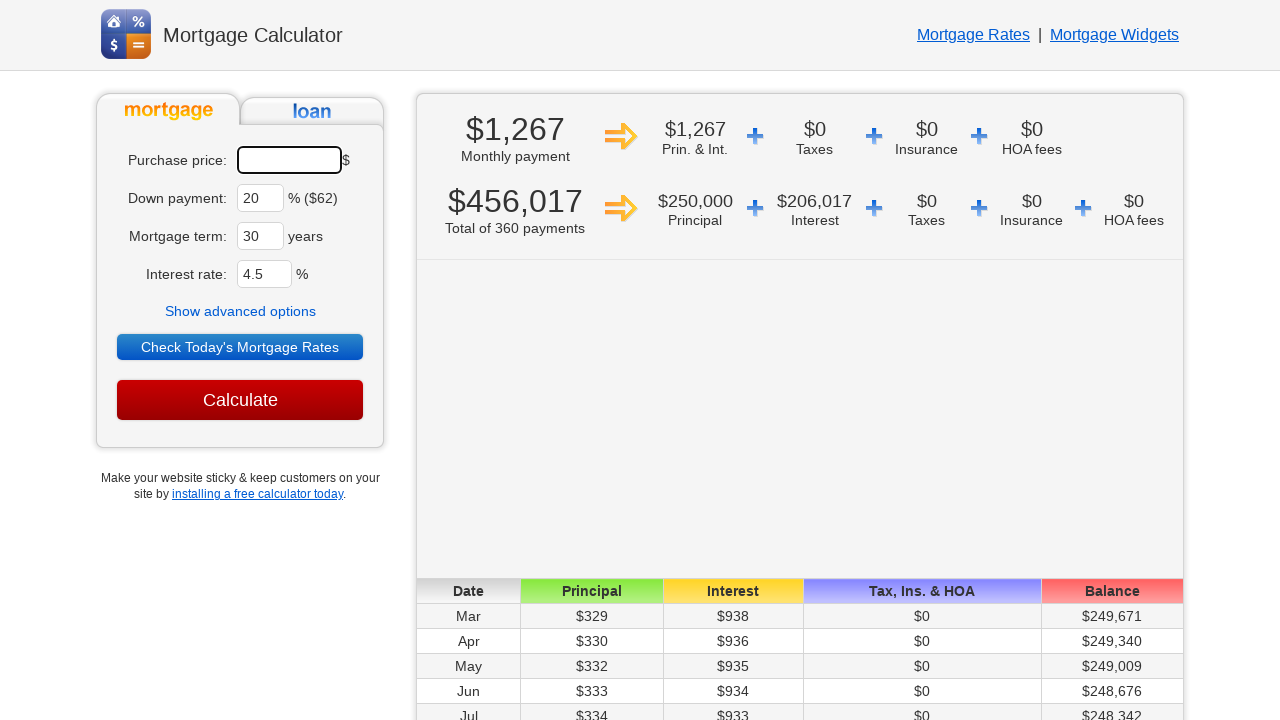

Entered purchase price of $250,000 on input[name='ma']
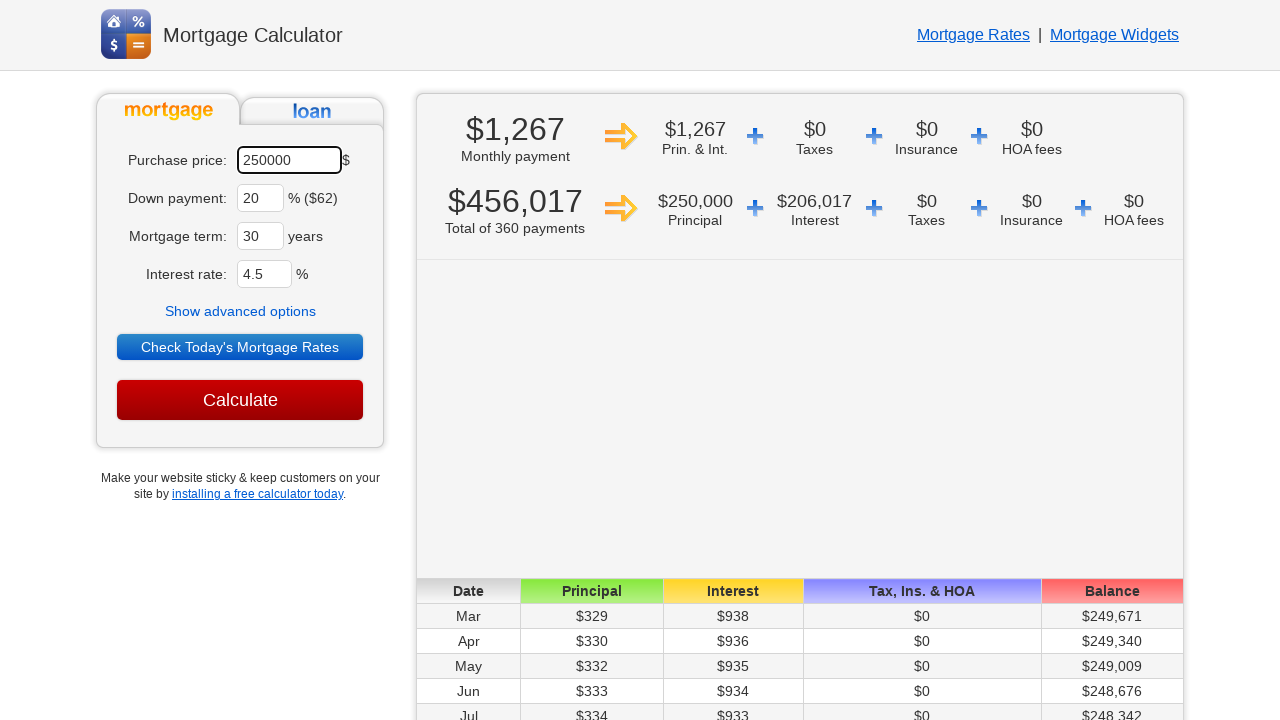

Clicked Calculate button at (240, 400) on input[value='Calculate']
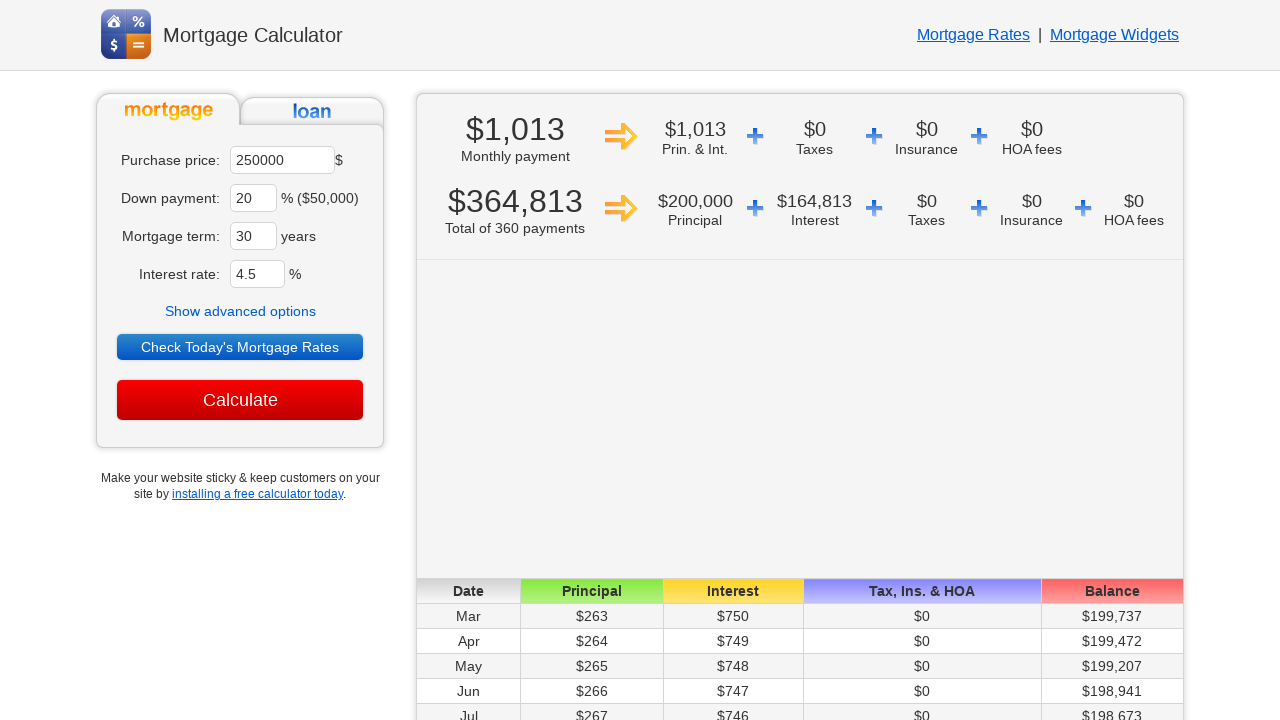

Payment results loaded
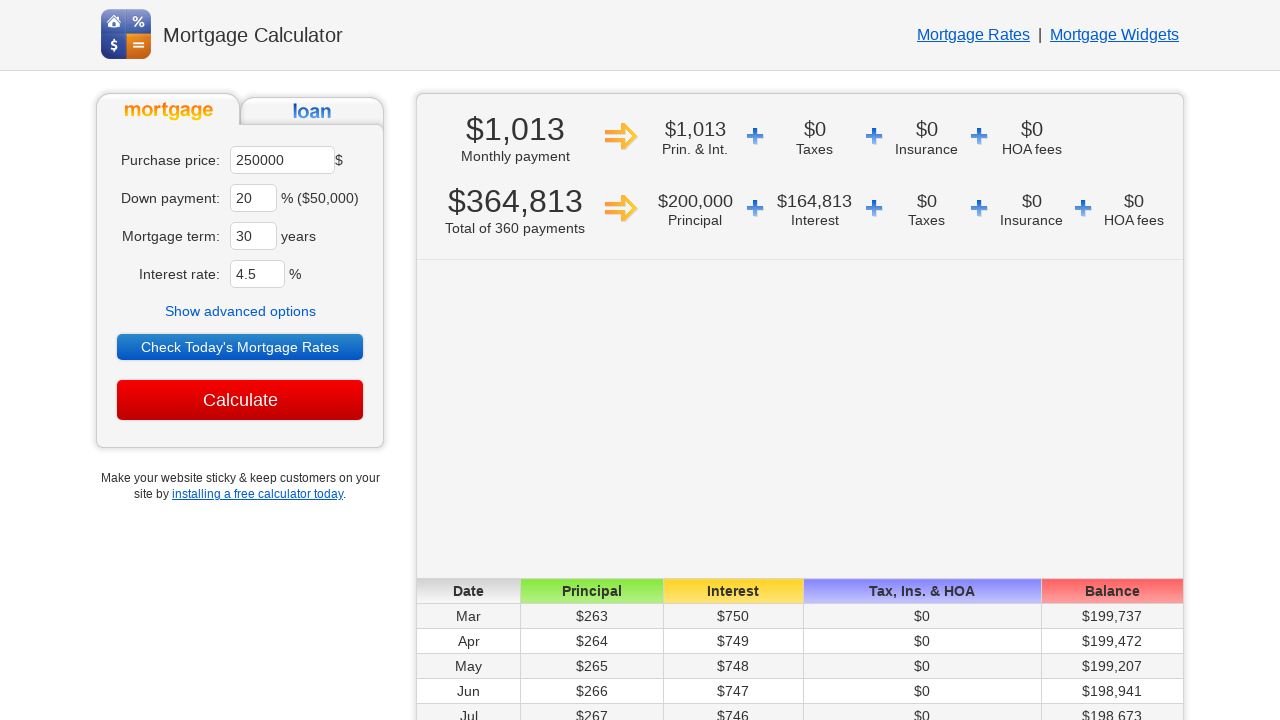

Located payment result elements
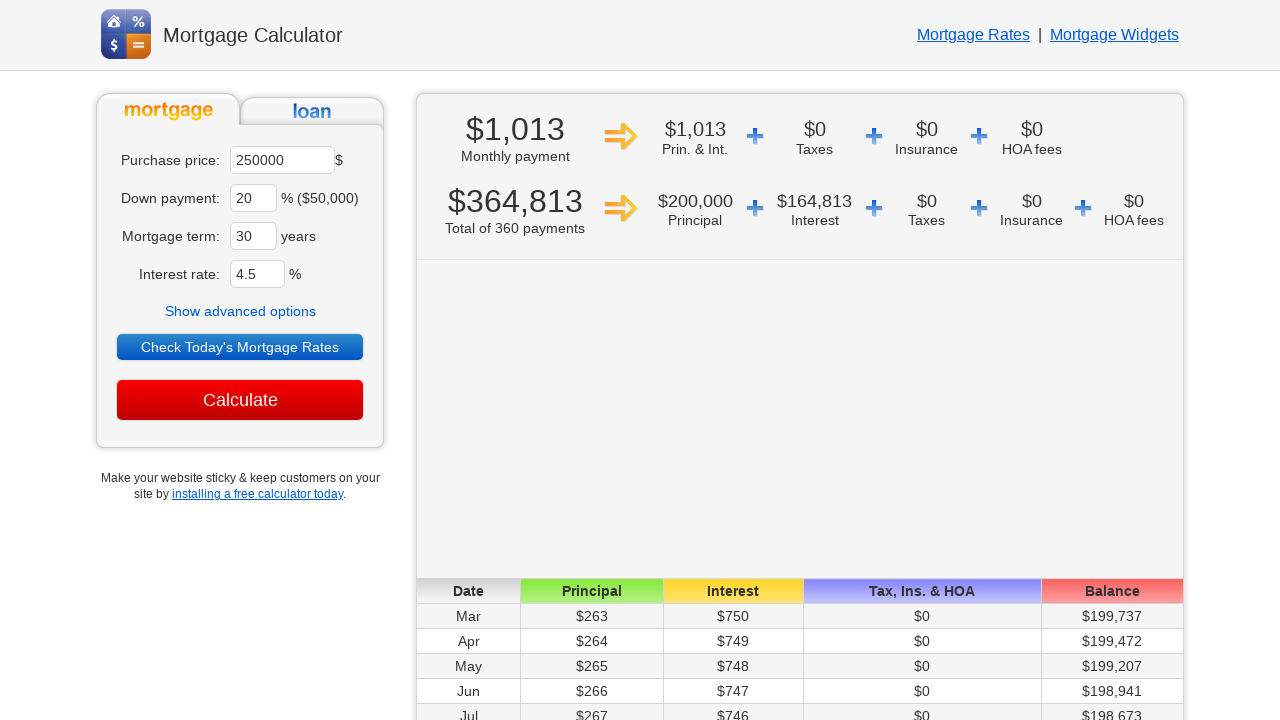

Extracted monthly payment: $1,013
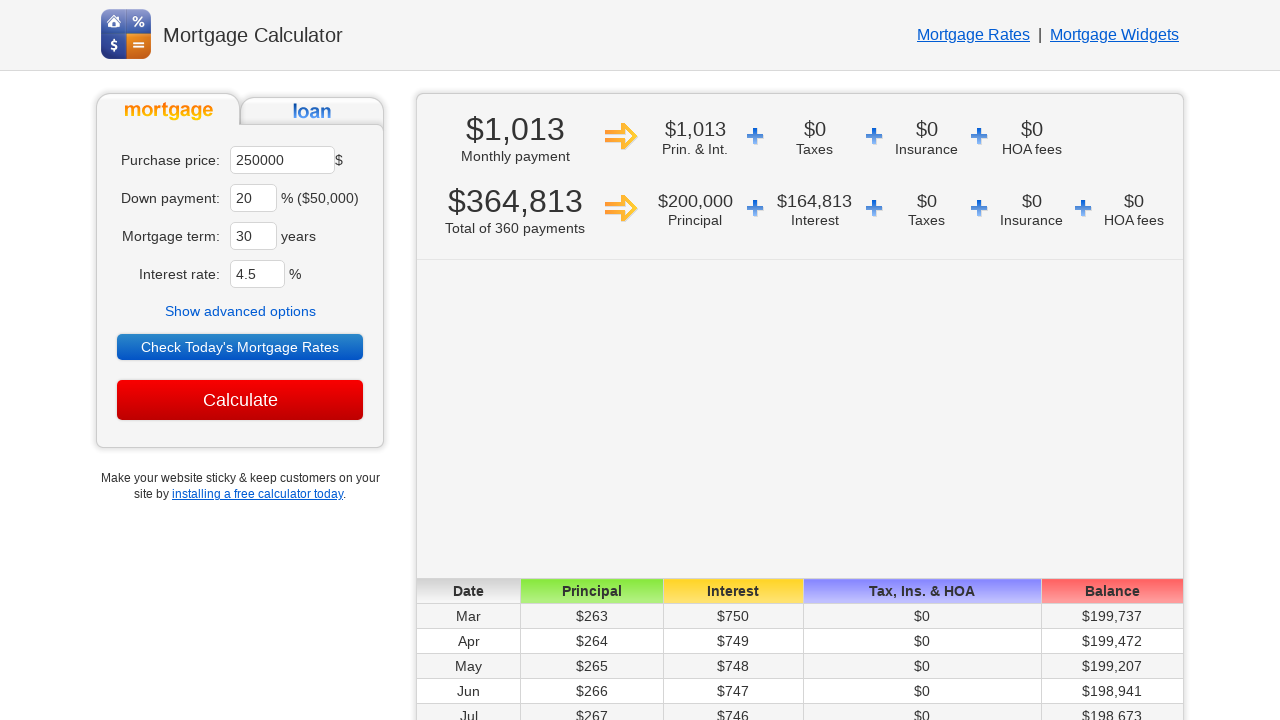

Extracted 360-payment total: $364,813
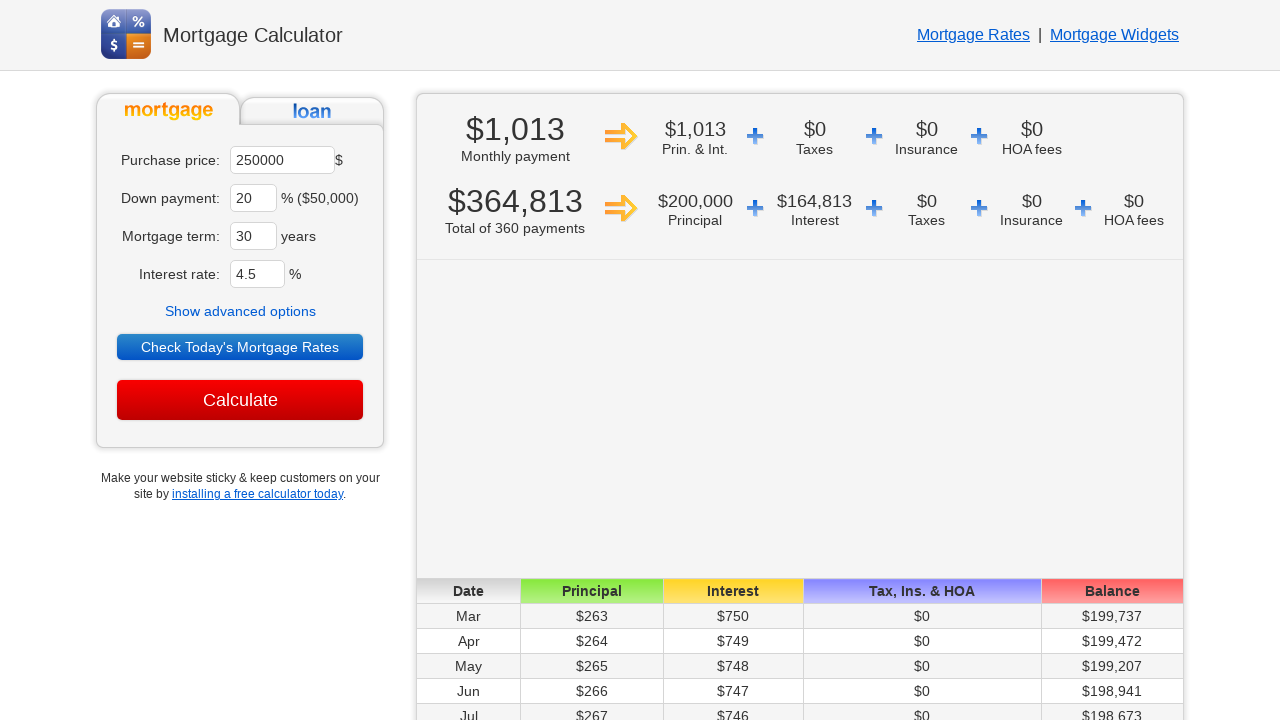

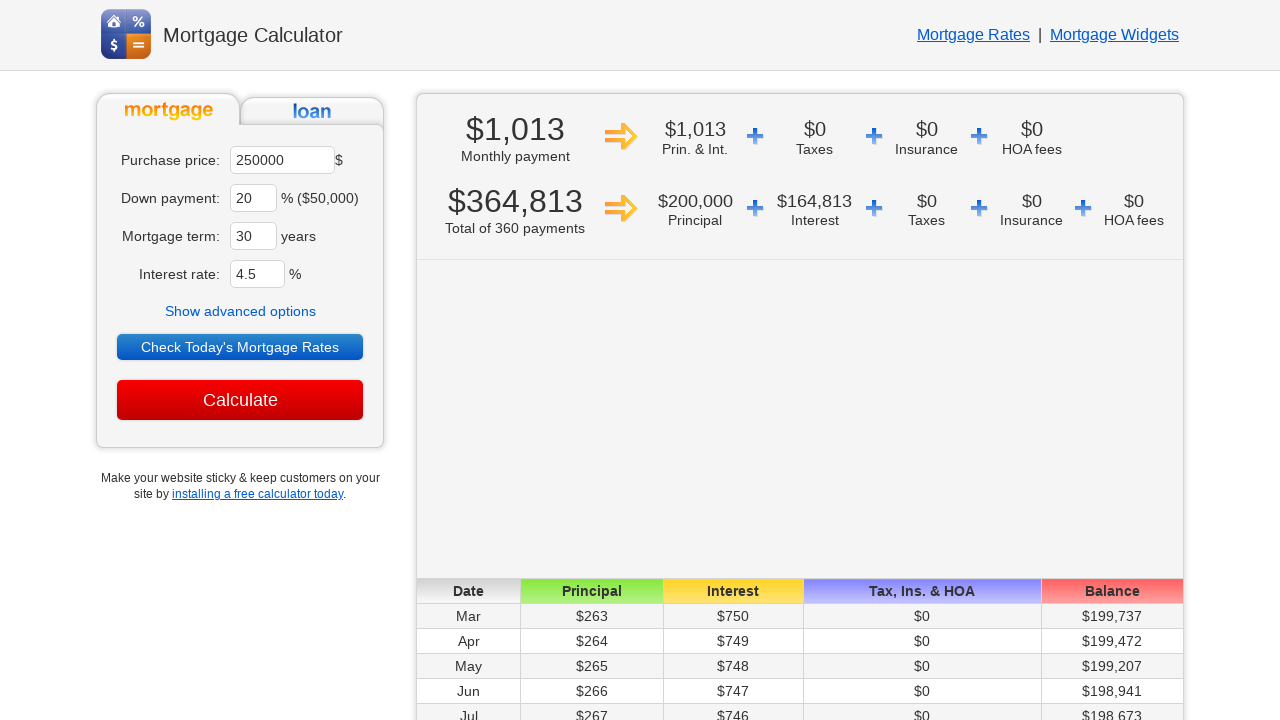